Tests web tables by adding a new record, editing an existing record's email, deleting a record, and searching the table.

Starting URL: https://demoqa.com/elements

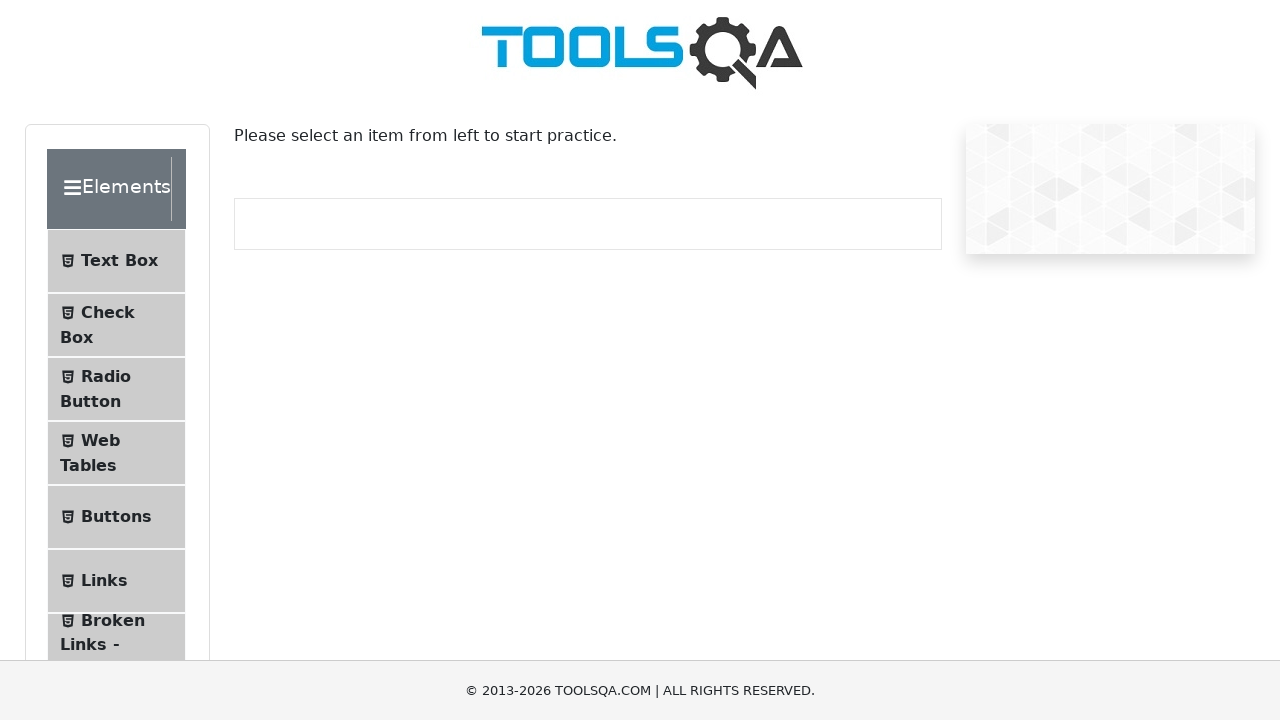

Clicked on Web Tables menu item at (100, 440) on xpath=//span[text()='Web Tables']
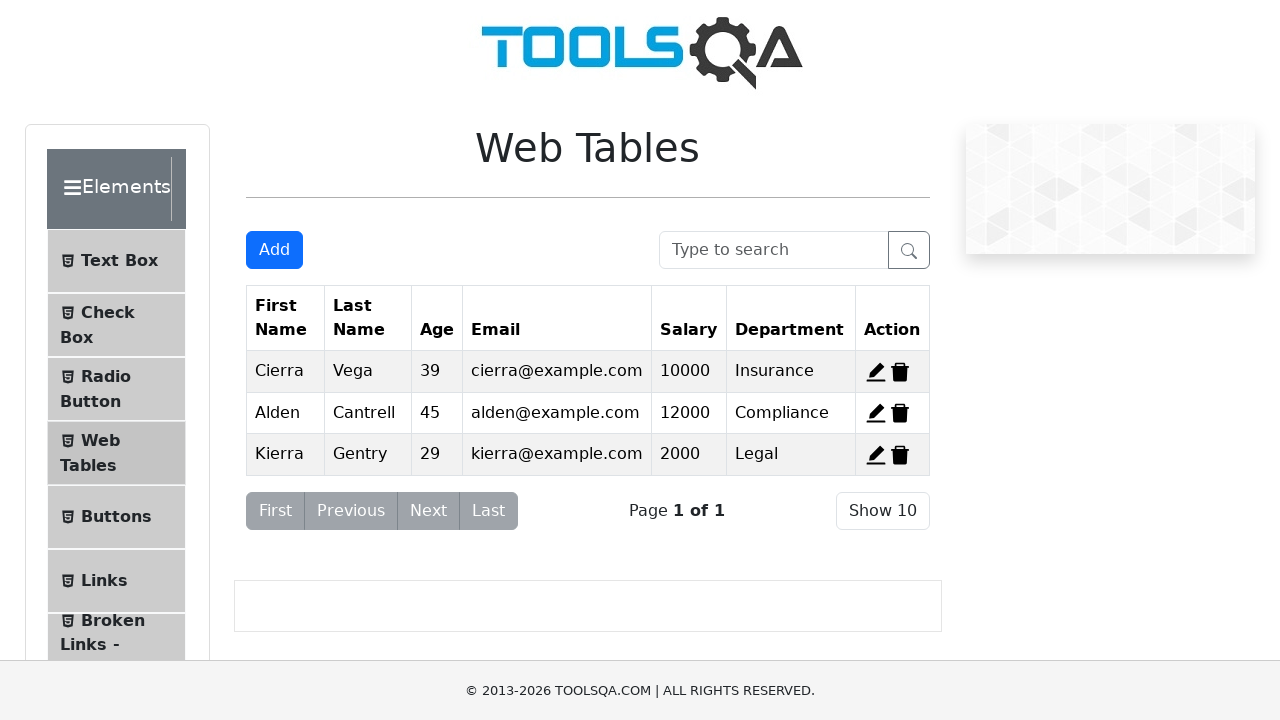

Clicked Add New Record button at (274, 250) on #addNewRecordButton
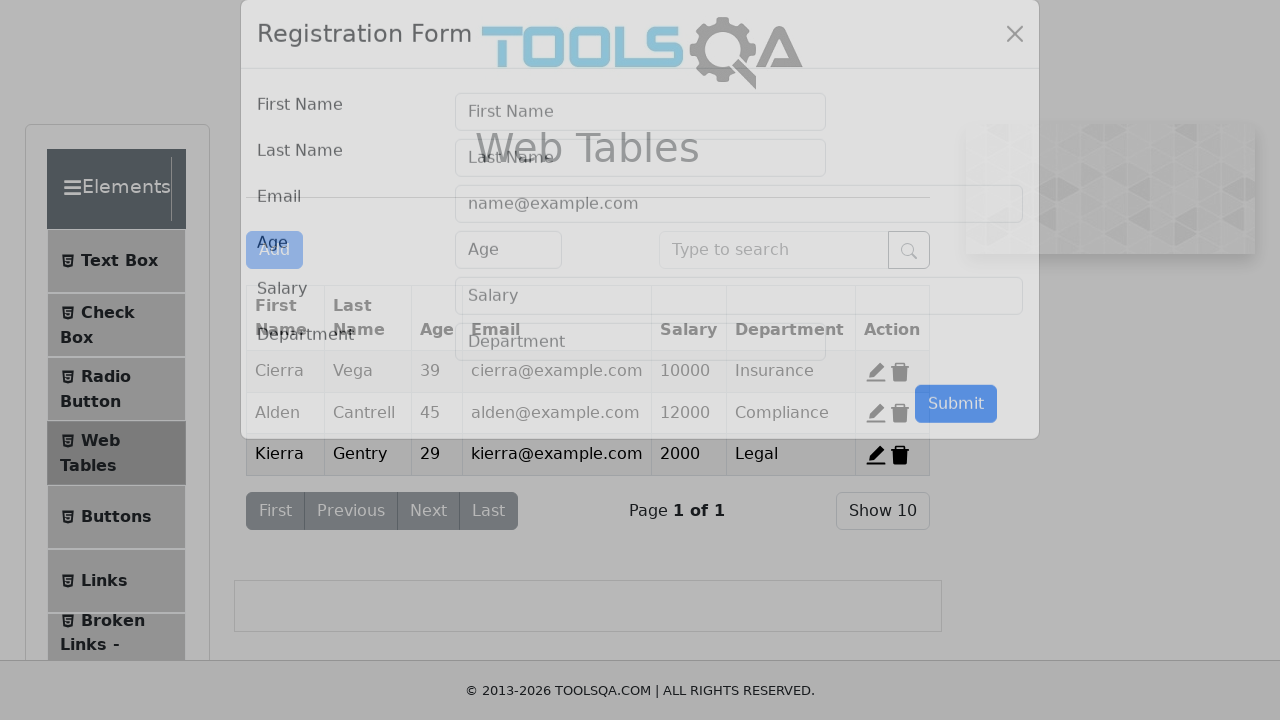

Filled first name with 'Zubair' on #firstName
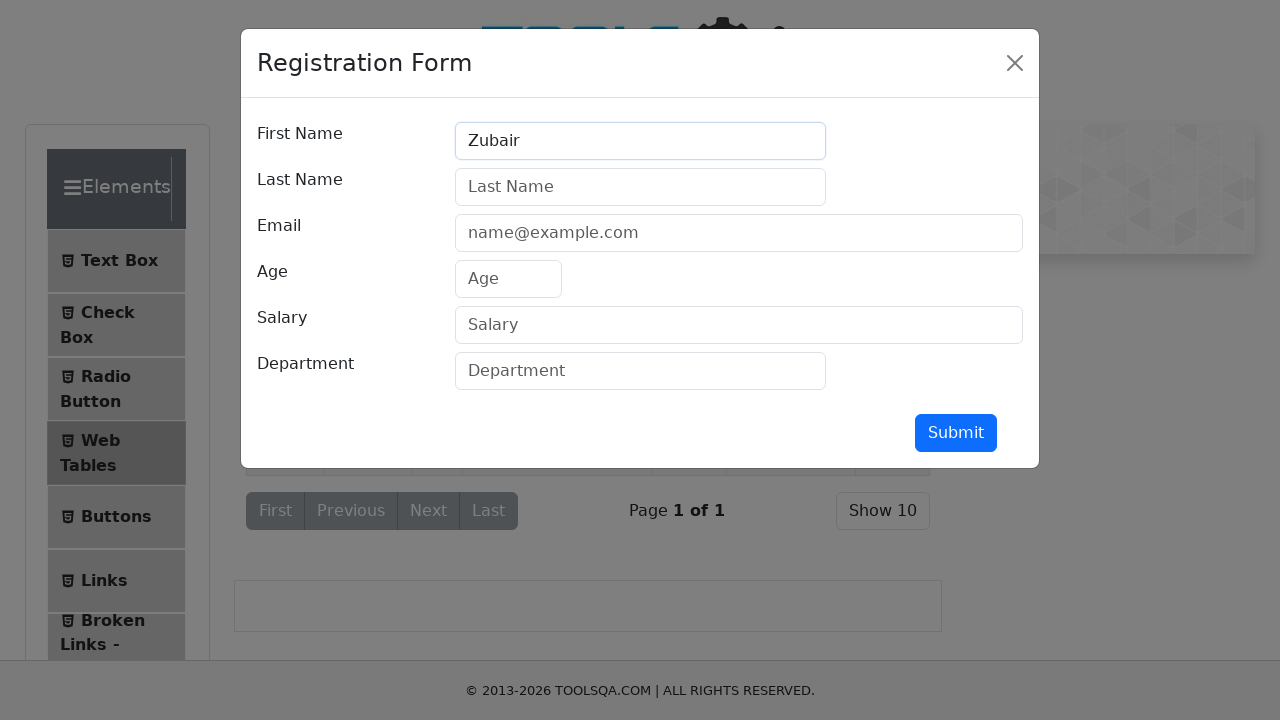

Filled last name with 'Ahmed' on #lastName
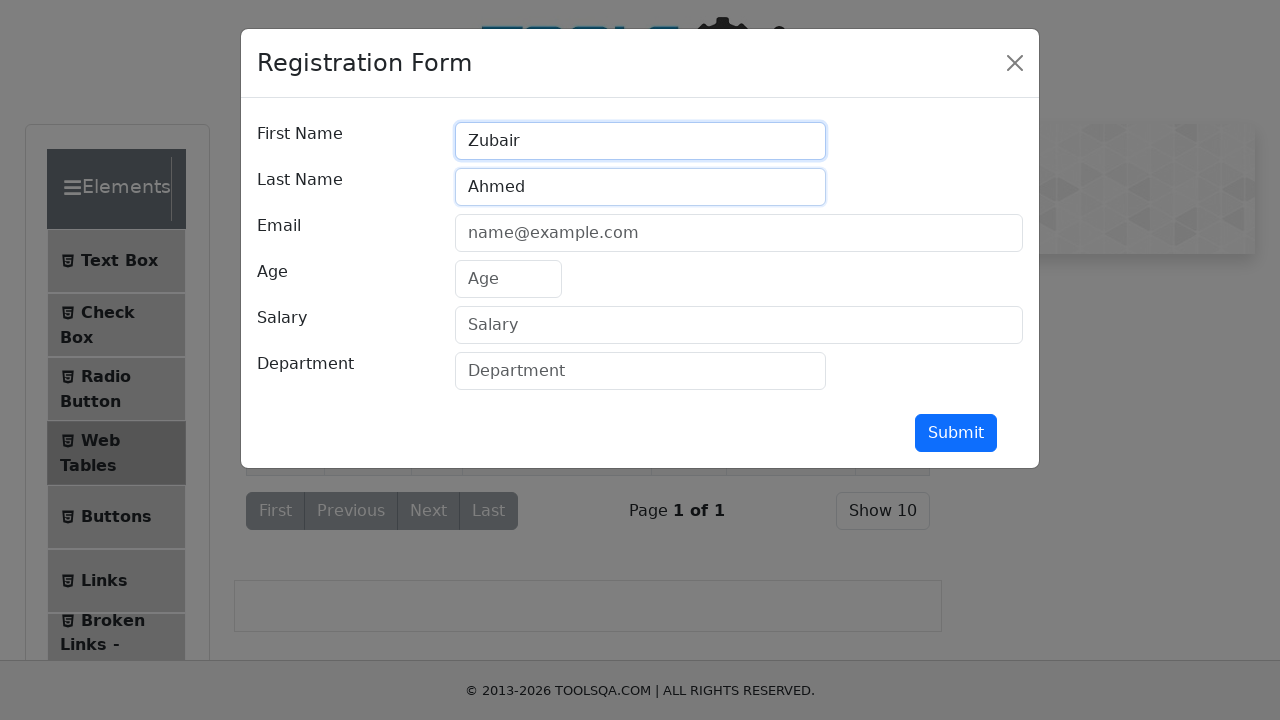

Filled email with 'Z123@gmail.com' on #userEmail
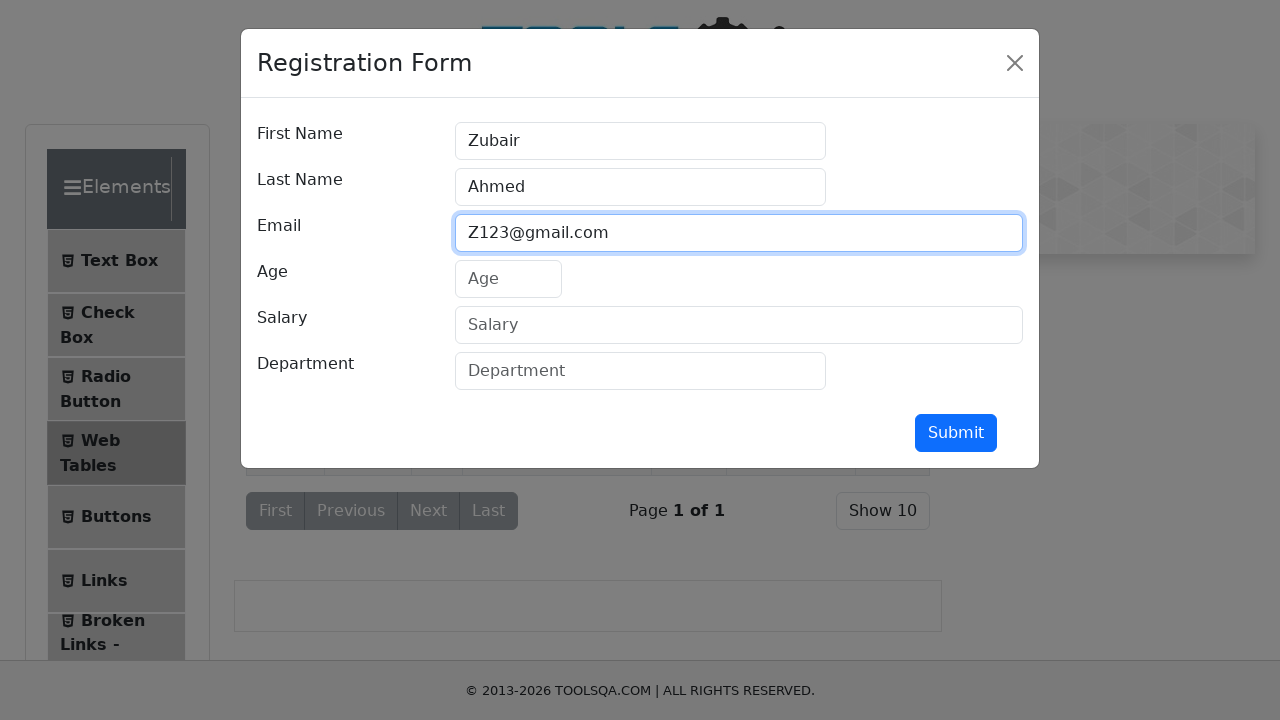

Filled age with '25' on #age
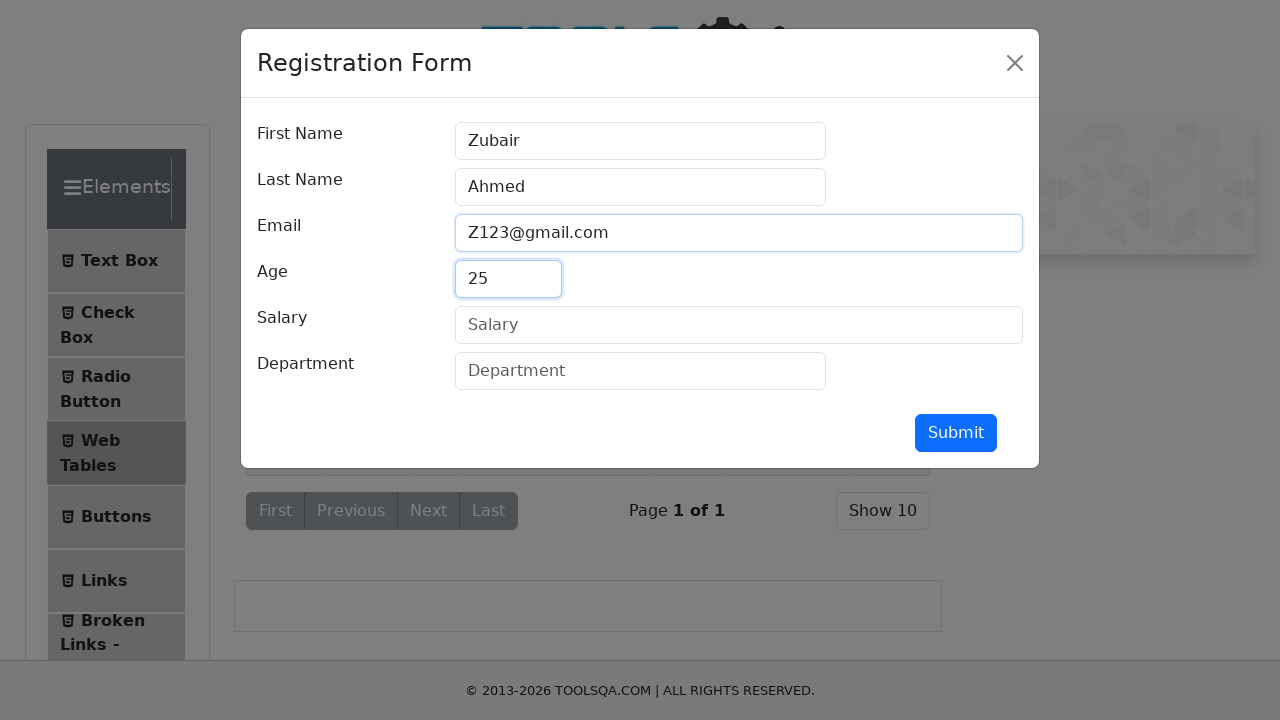

Filled salary with '10000' on #salary
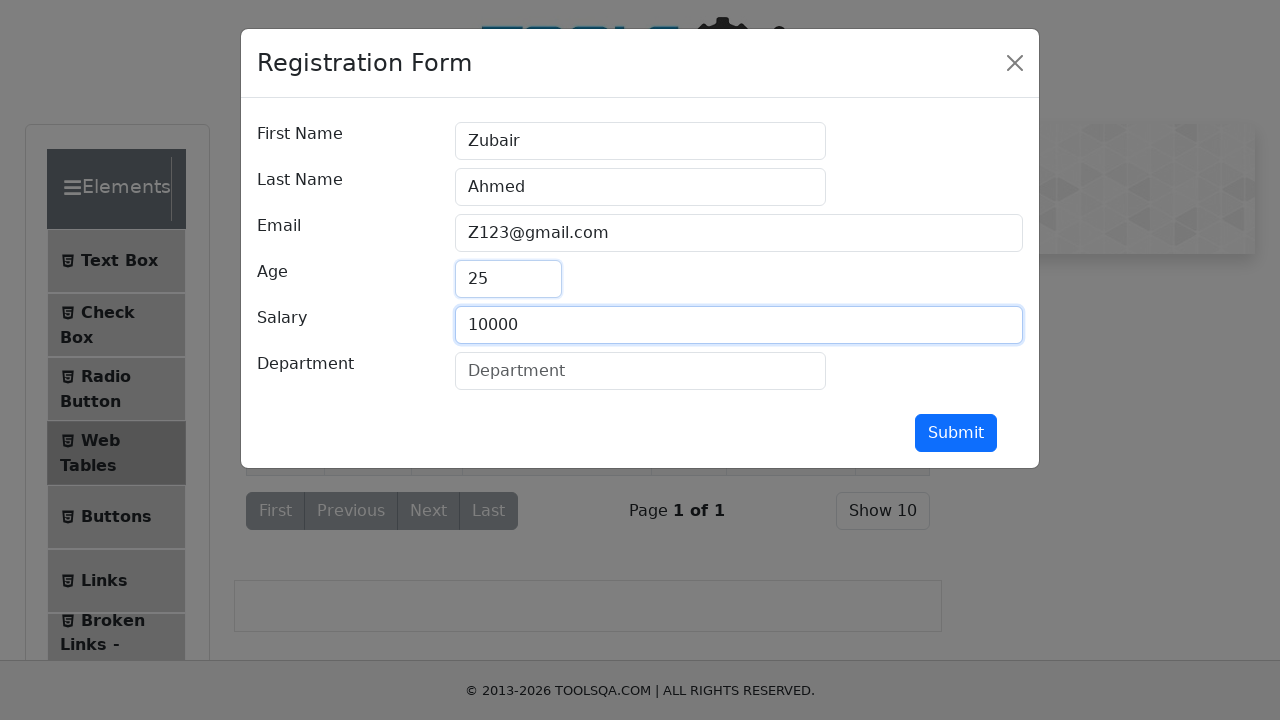

Filled department with 'CSE' on #department
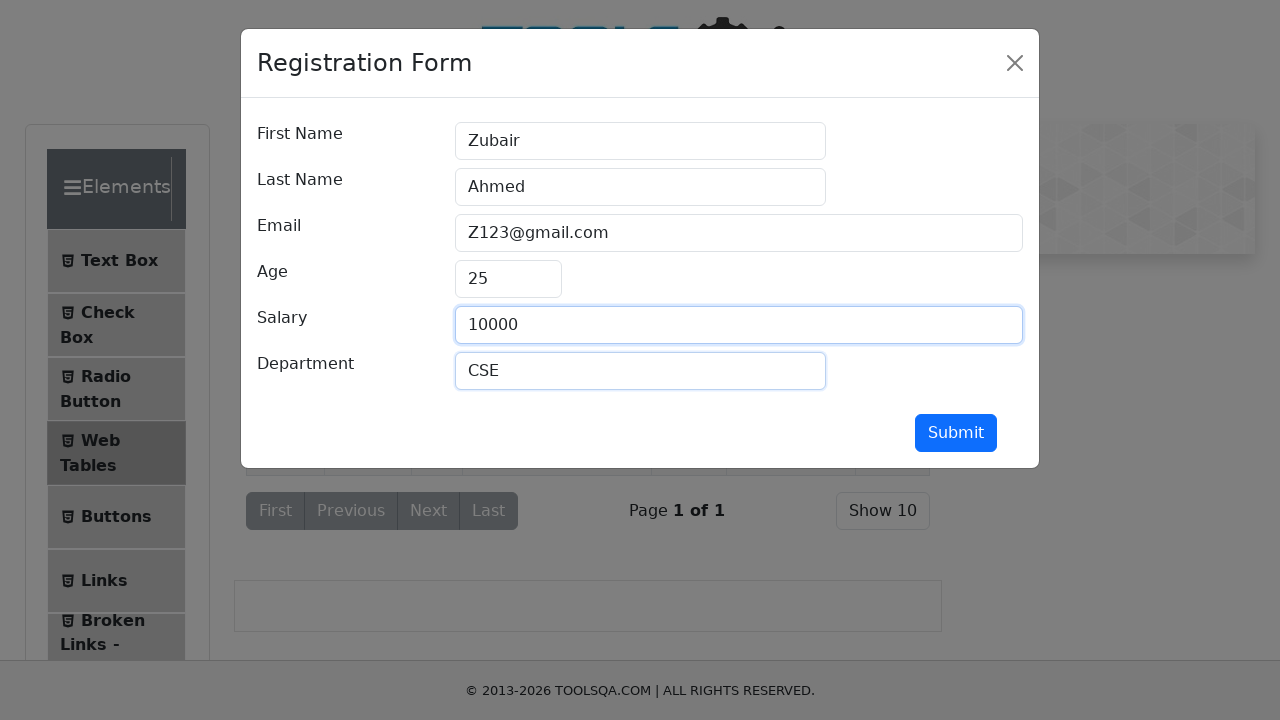

Submitted the registration form to add new record at (956, 433) on #submit
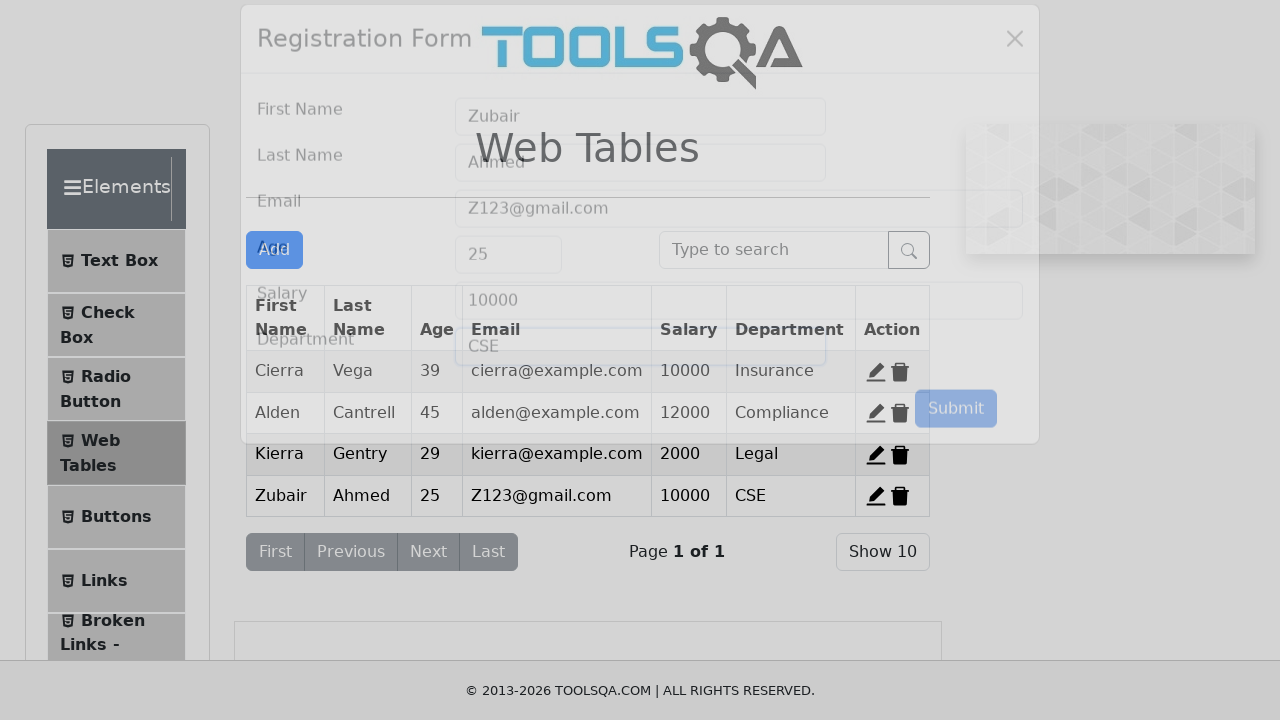

Clicked edit button for record 2 at (876, 413) on #edit-record-2
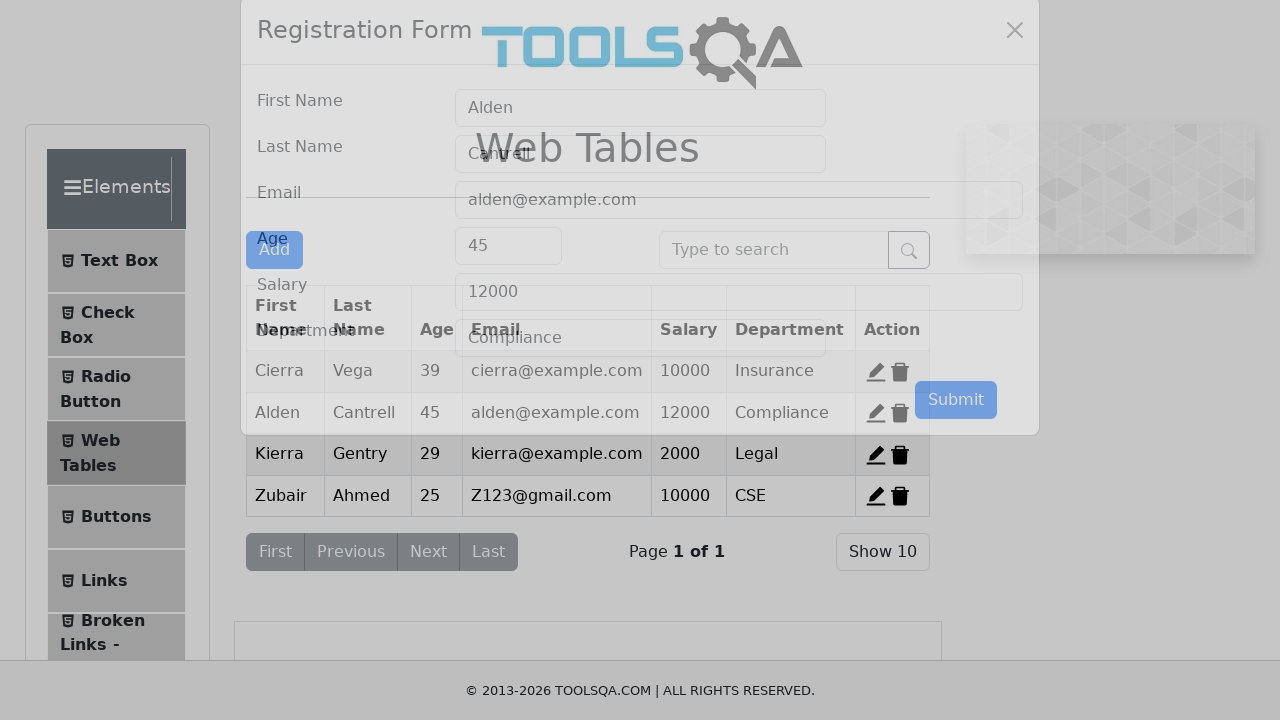

Cleared email field on #userEmail
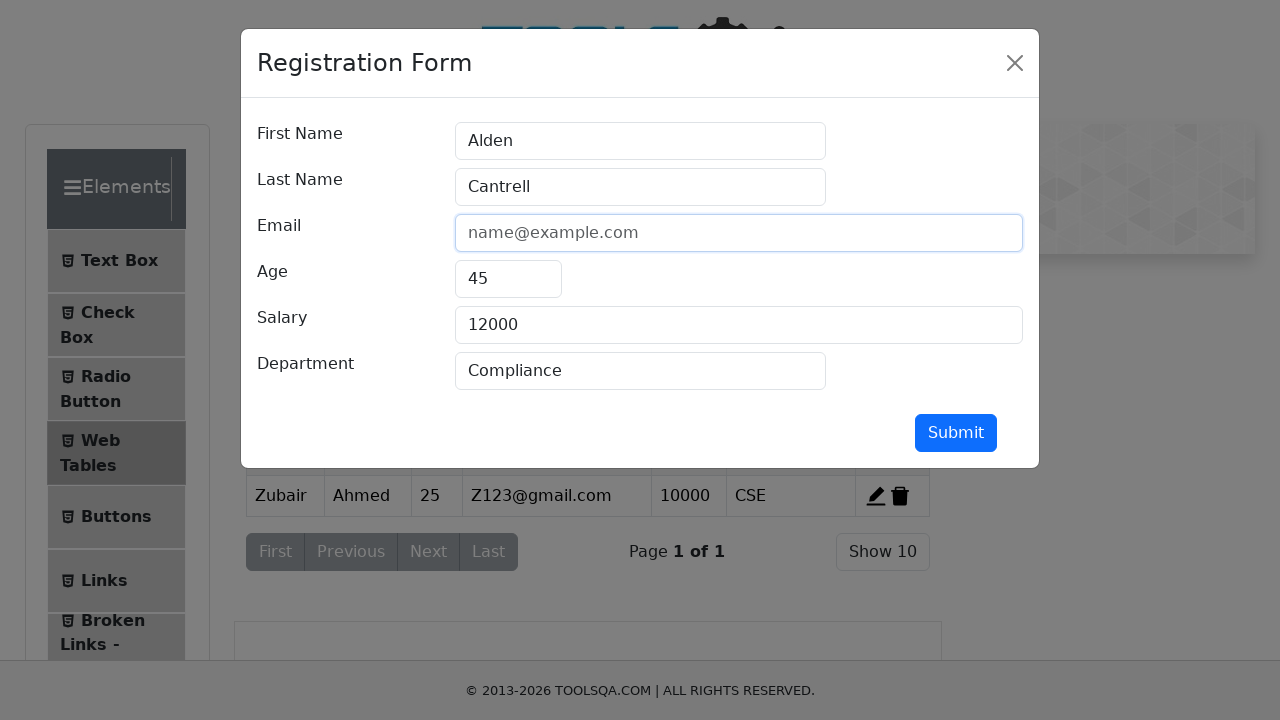

Updated email to 'text@12example.com' on #userEmail
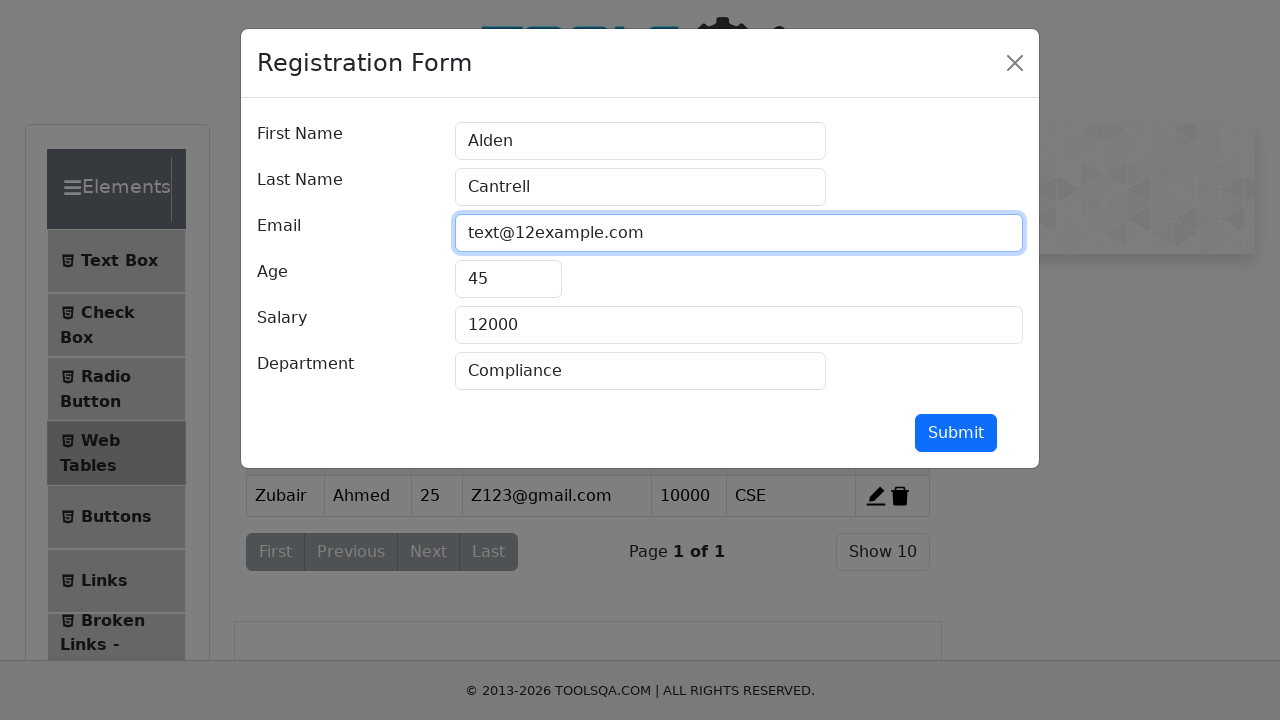

Submitted the edited record at (956, 433) on #submit
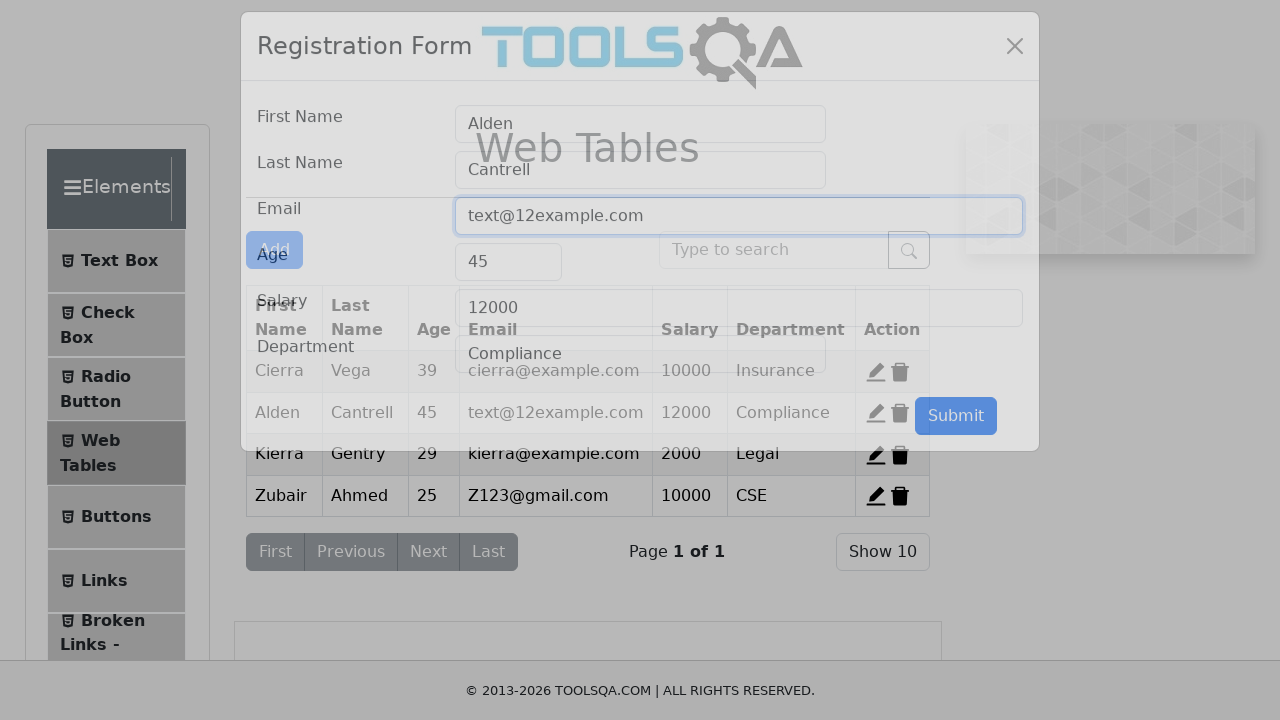

Clicked delete button for record 3 at (900, 454) on #delete-record-3
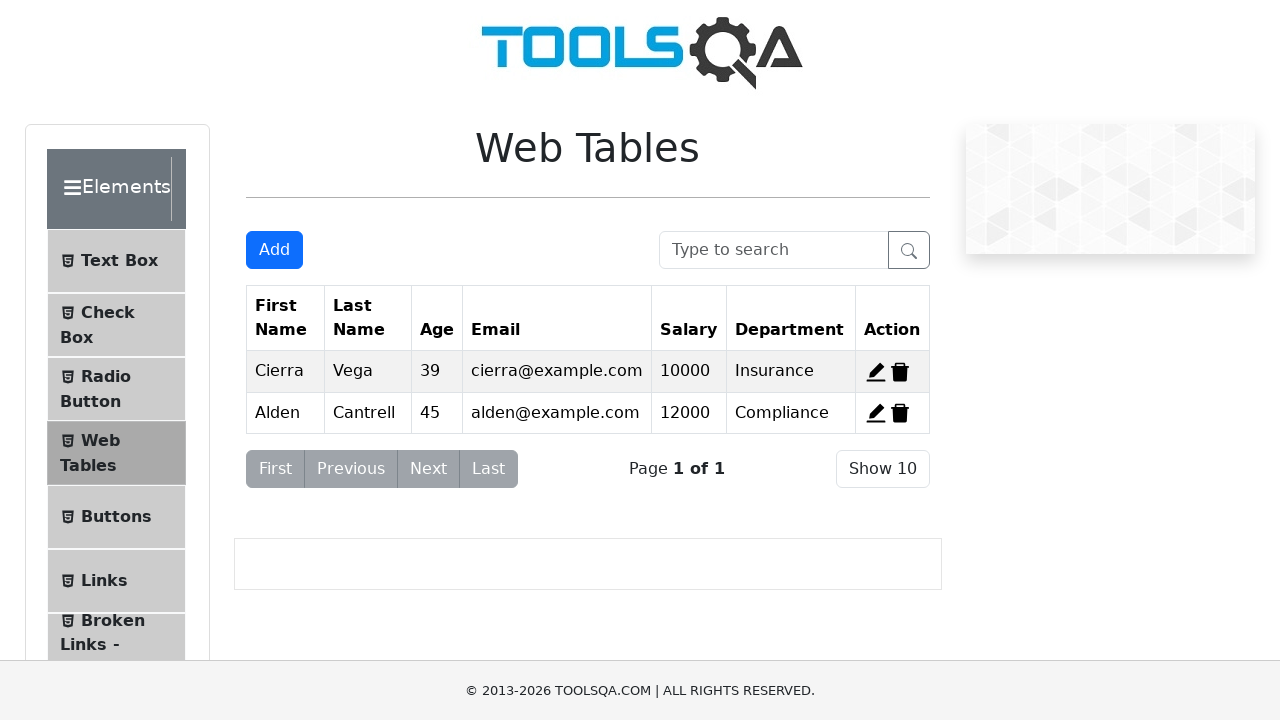

Searched for records with 'Zu' on #searchBox
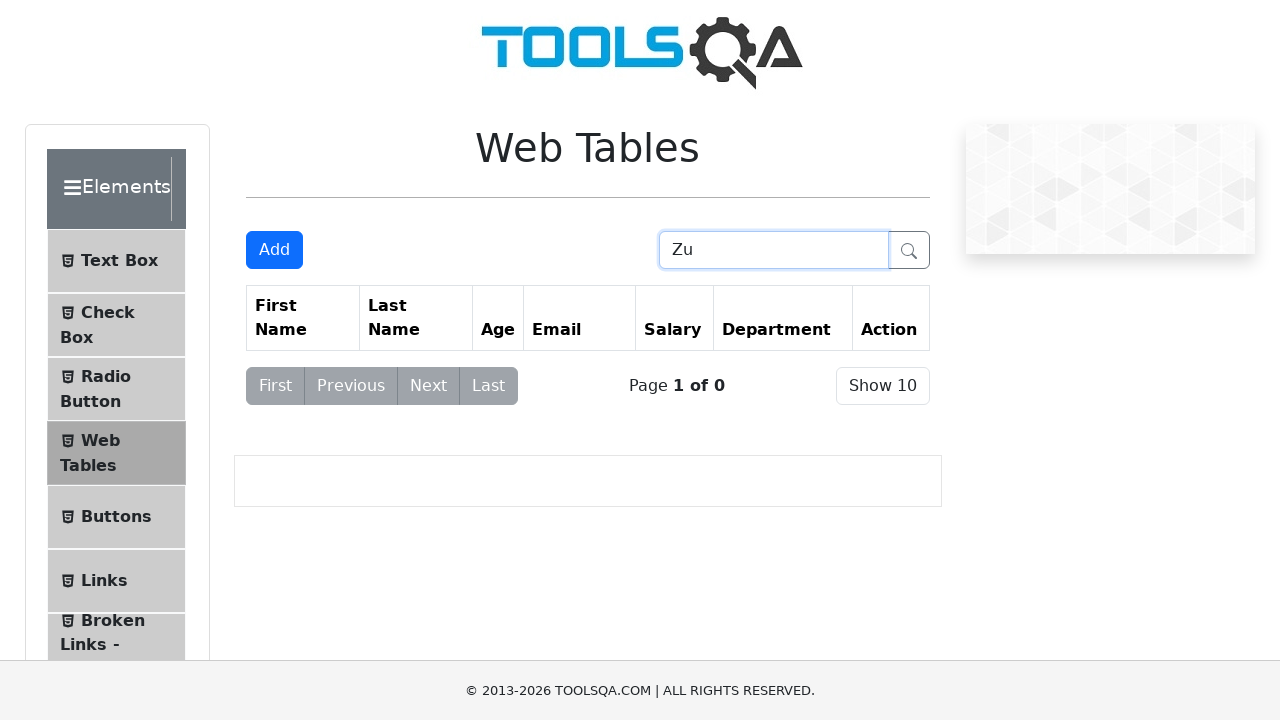

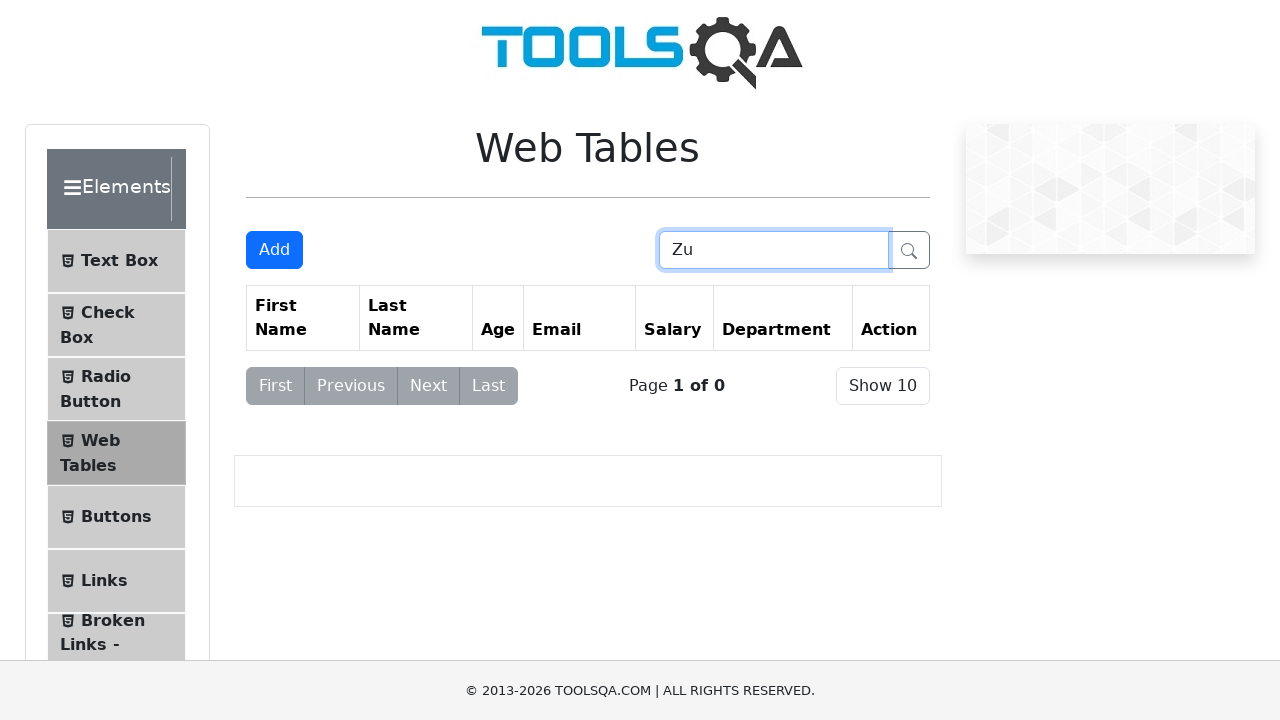